Tests scrolling to iframe element and waiting for it to be visible

Starting URL: https://rahulshettyacademy.com/AutomationPractice/

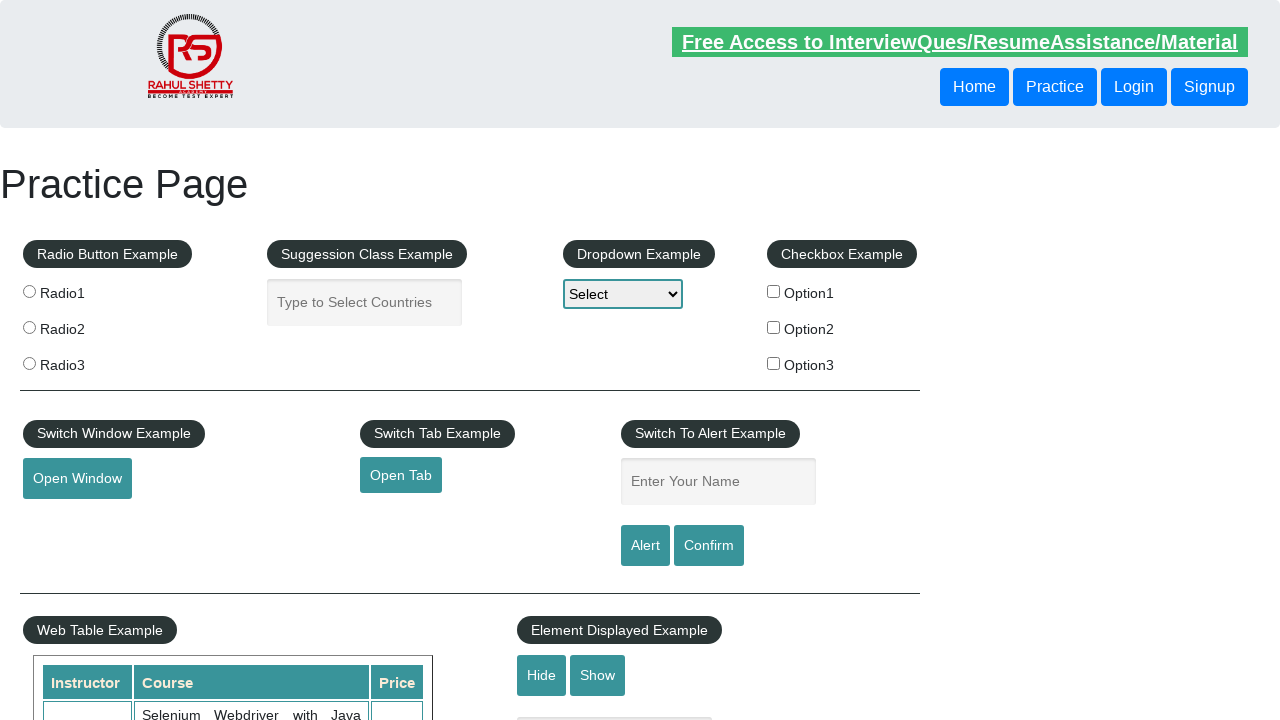

Scrolled down 1400 pixels to reach iframe area
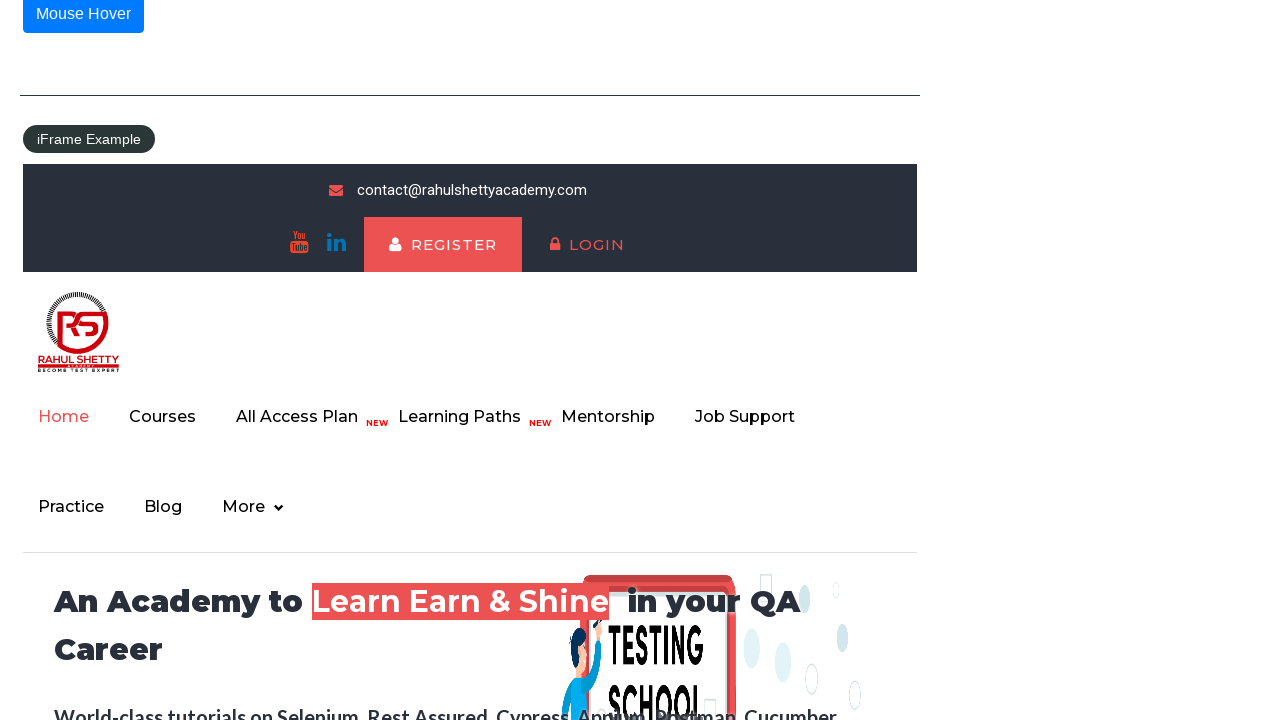

Waited for iframe with id 'courses-iframe' to become visible
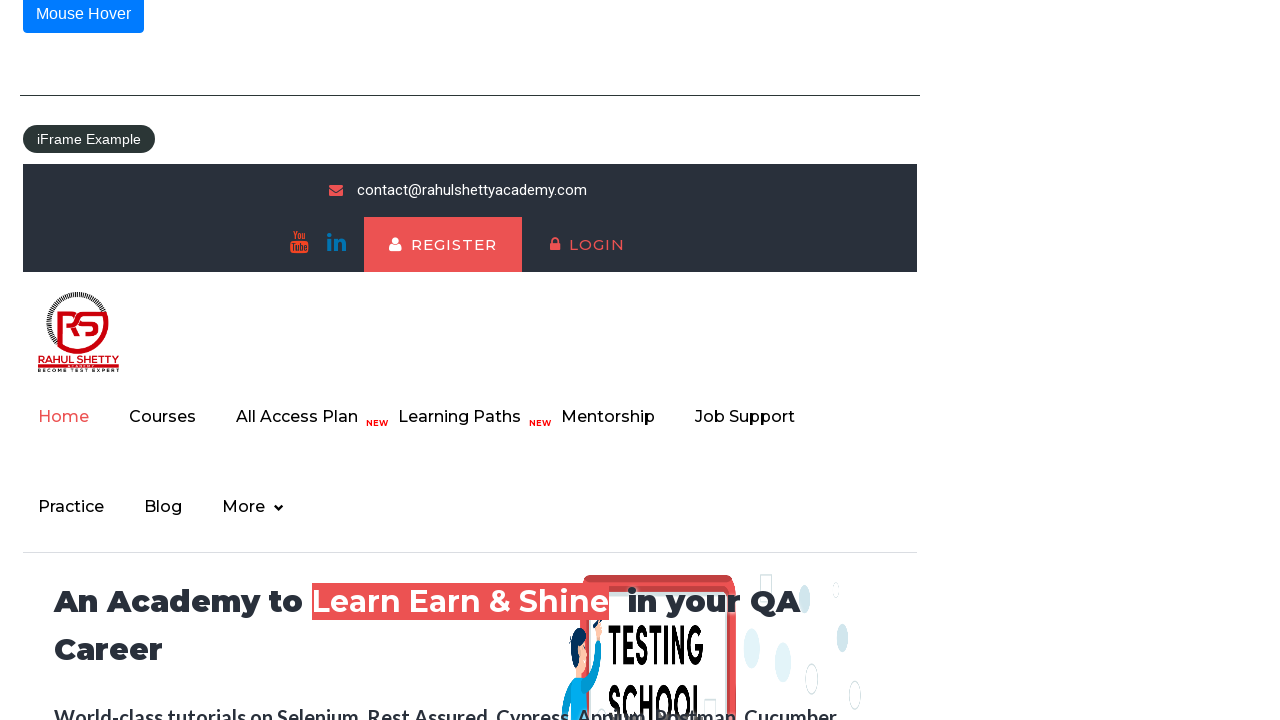

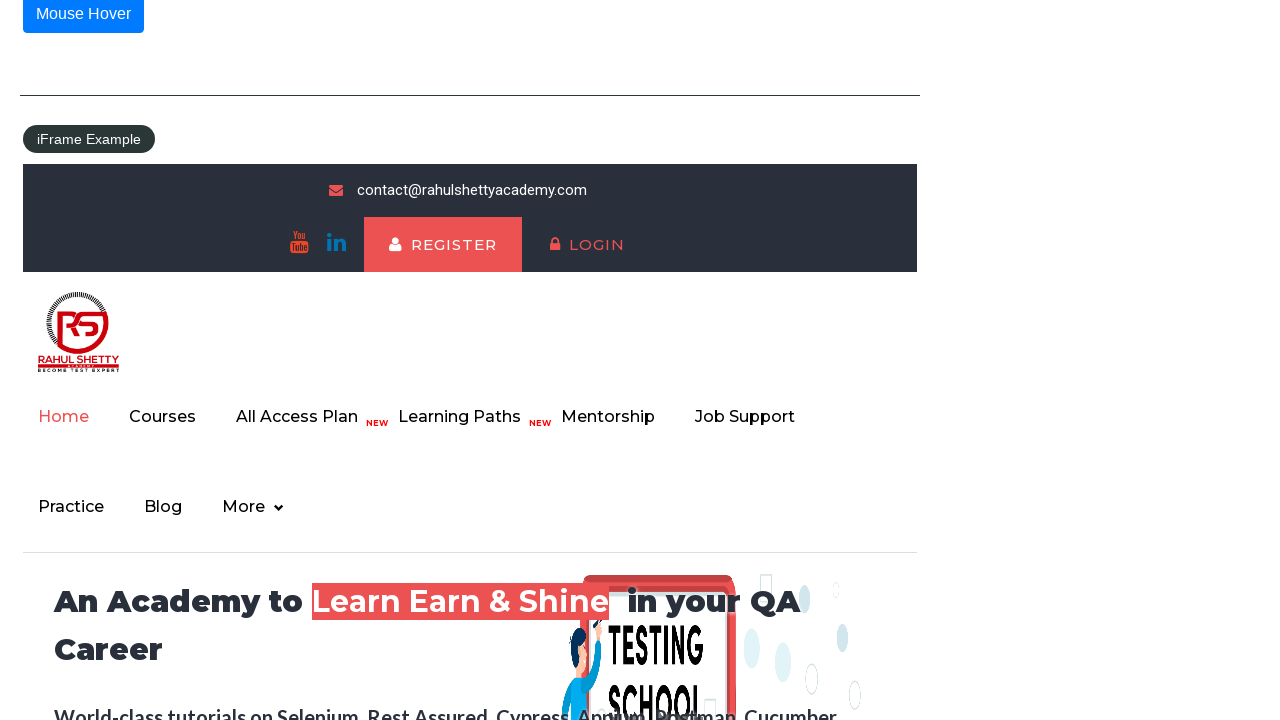